Tests navigation to the Send Mail & Packages section on USPS website by clicking the mail/ship link and verifying the page title.

Starting URL: https://www.usps.com/

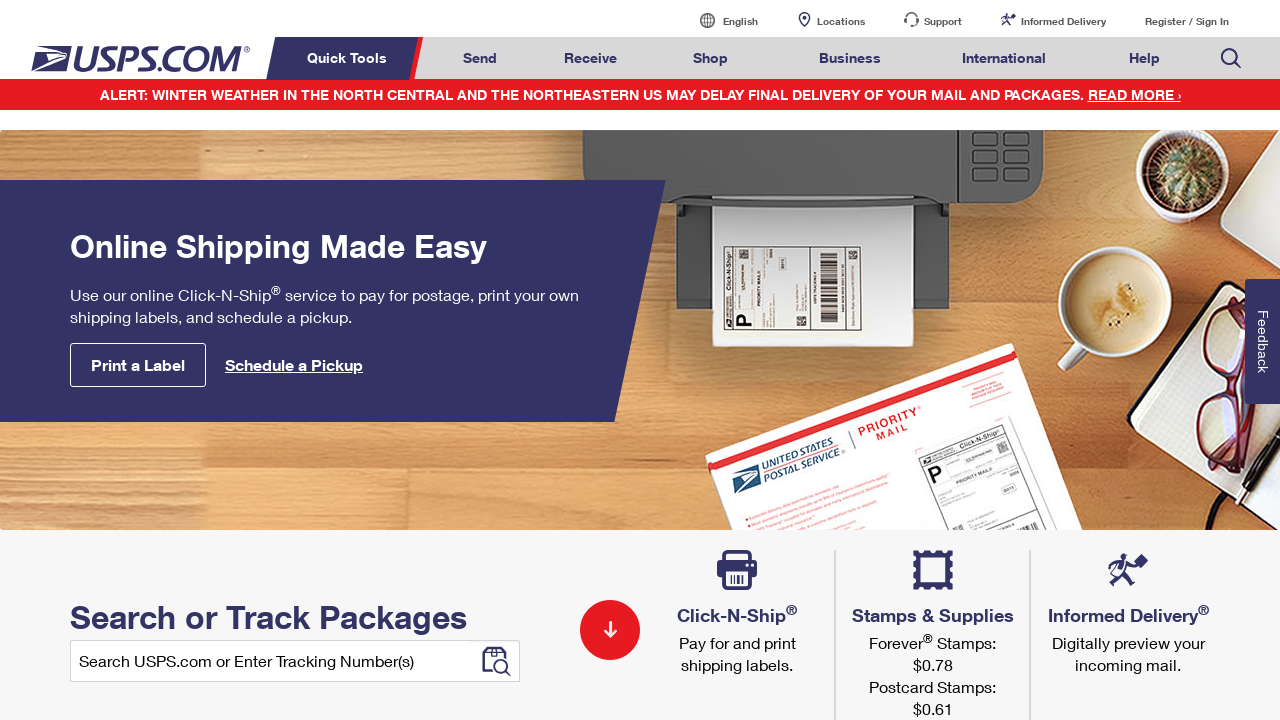

Clicked on the Send Mail & Packages (mail-ship) link at (480, 58) on a#mail-ship-width
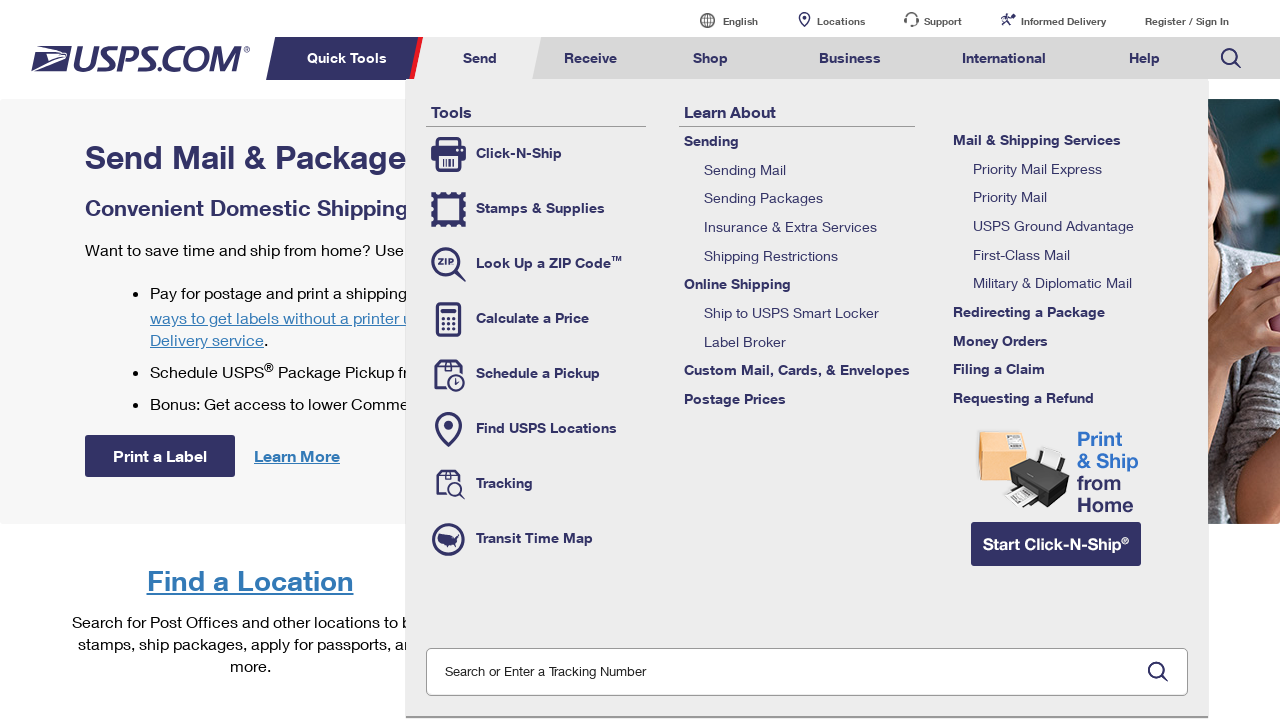

Verified page title is 'Send Mail & Packages | USPS'
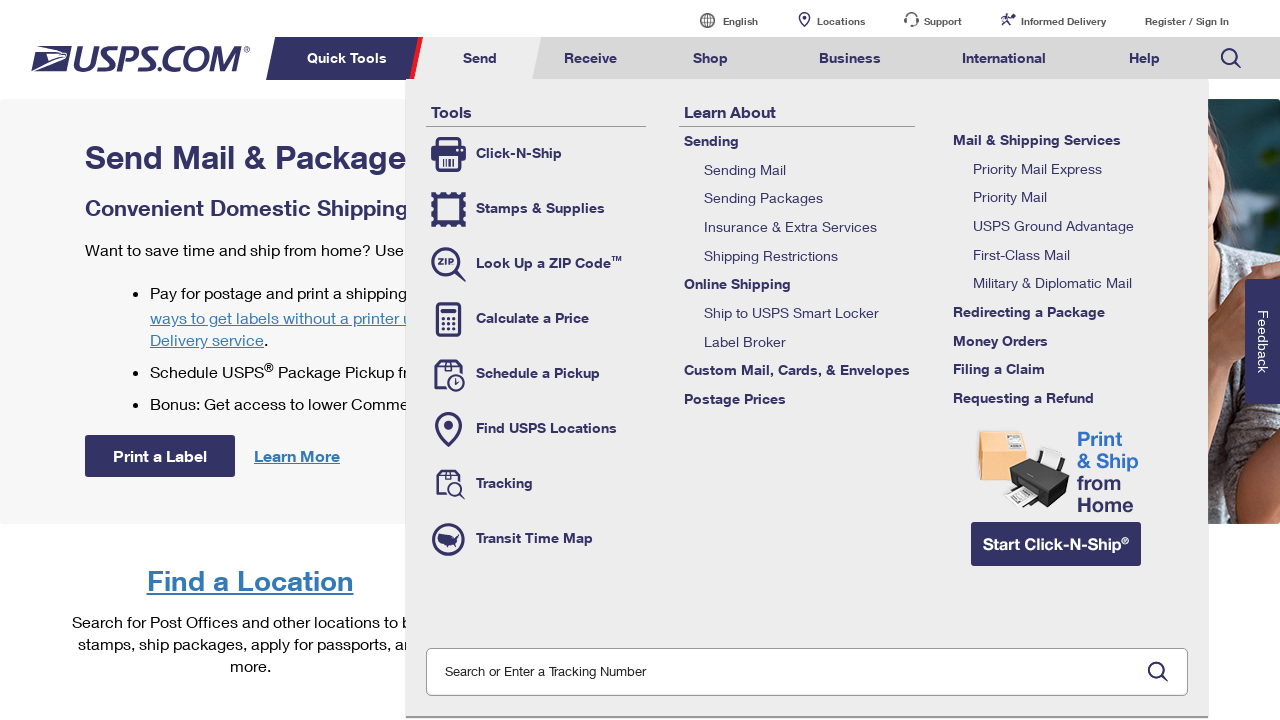

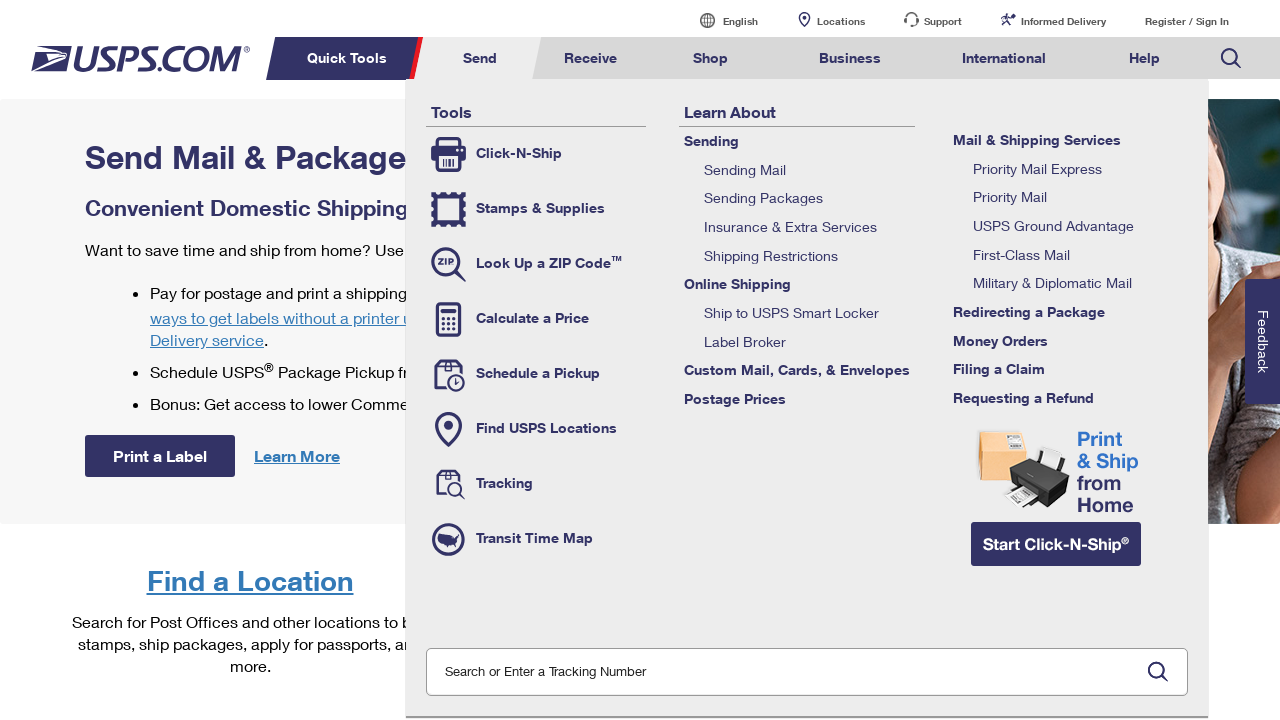